Tests a registration form by filling in first name, last name, and email fields, then submitting the form and verifying the success message is displayed.

Starting URL: http://suninjuly.github.io/registration1.html

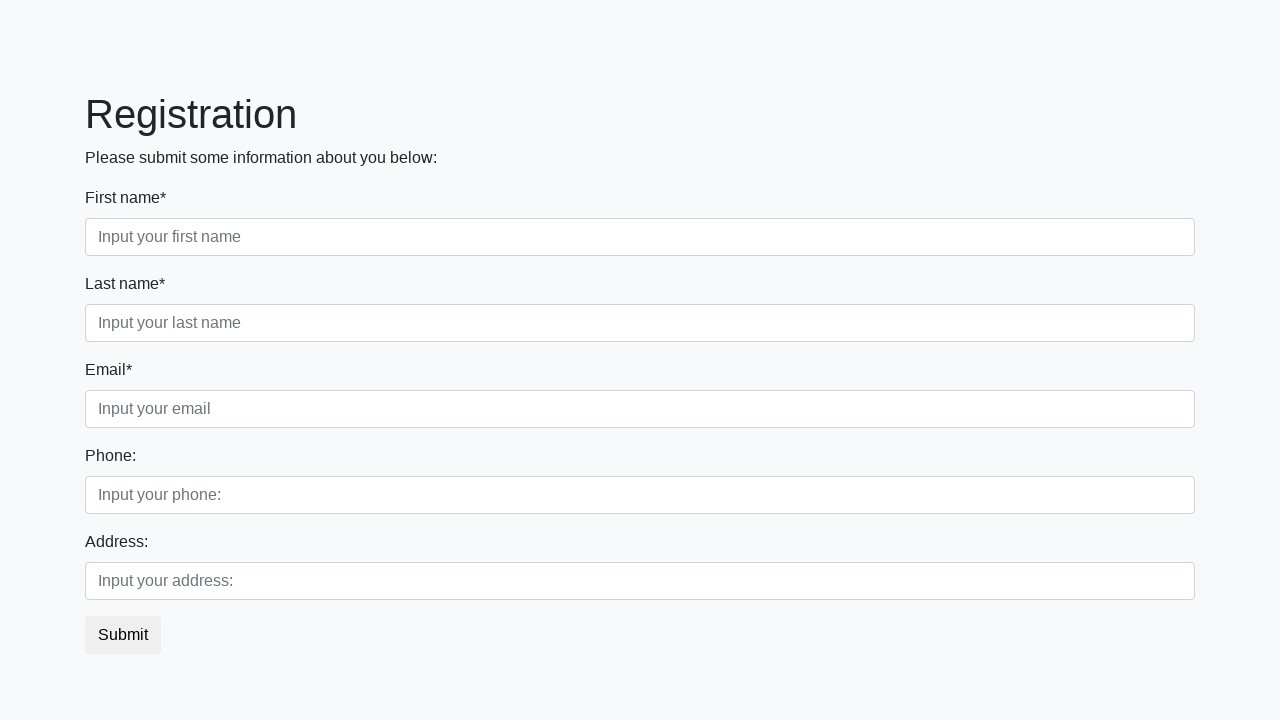

Filled first name field with 'alex' on input[placeholder*='first name']
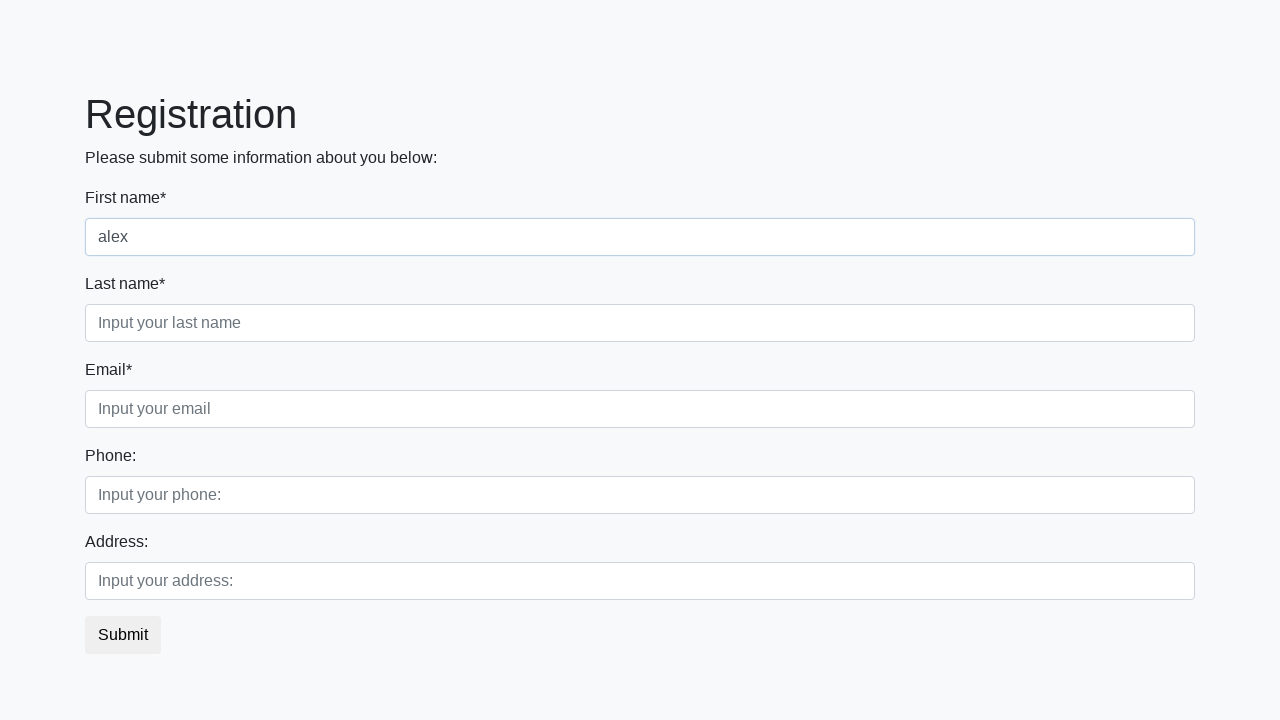

Filled last name field with 'alex' on input[placeholder*='last name']
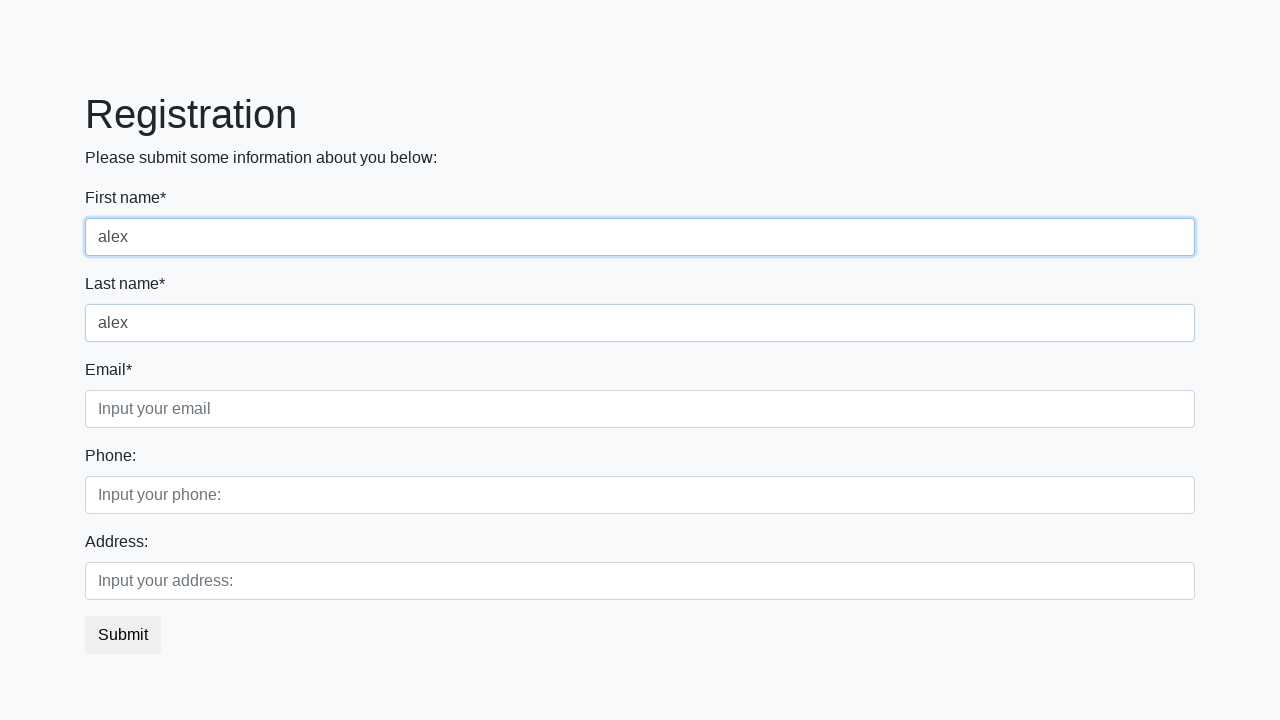

Filled email field with 'alex@example.com' on input[placeholder*='email']
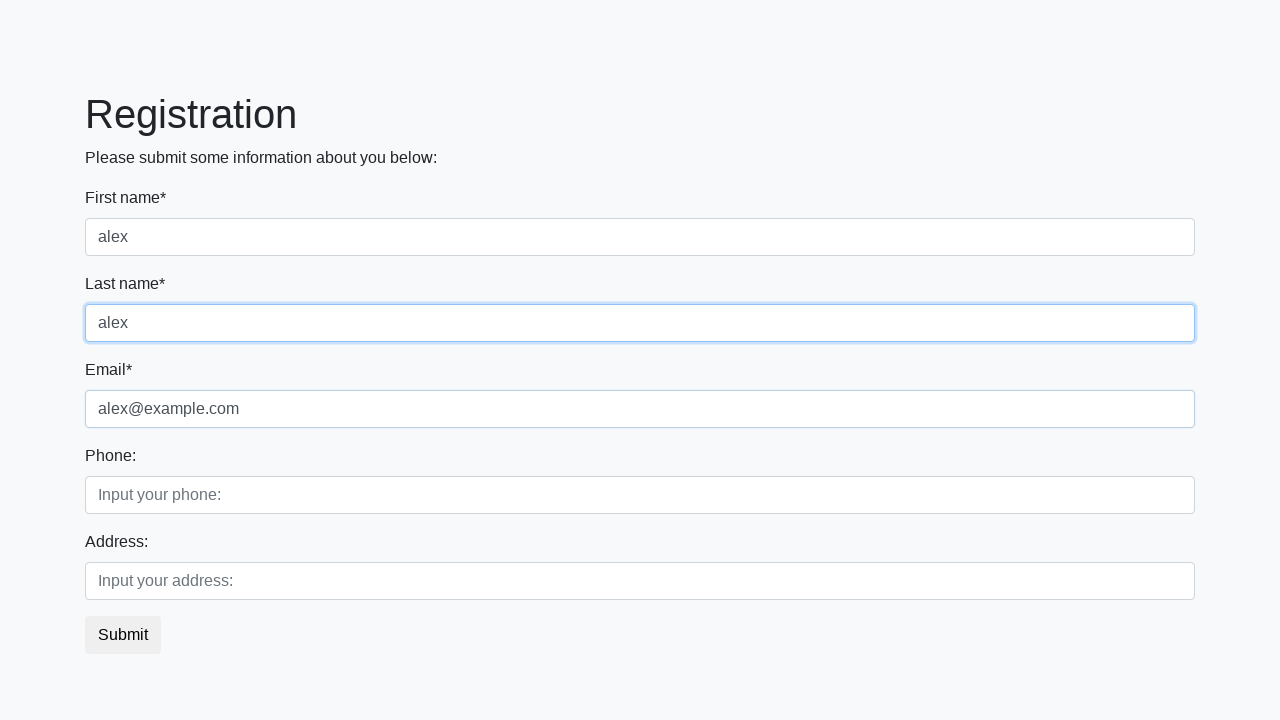

Clicked submit button to register at (123, 635) on button.btn
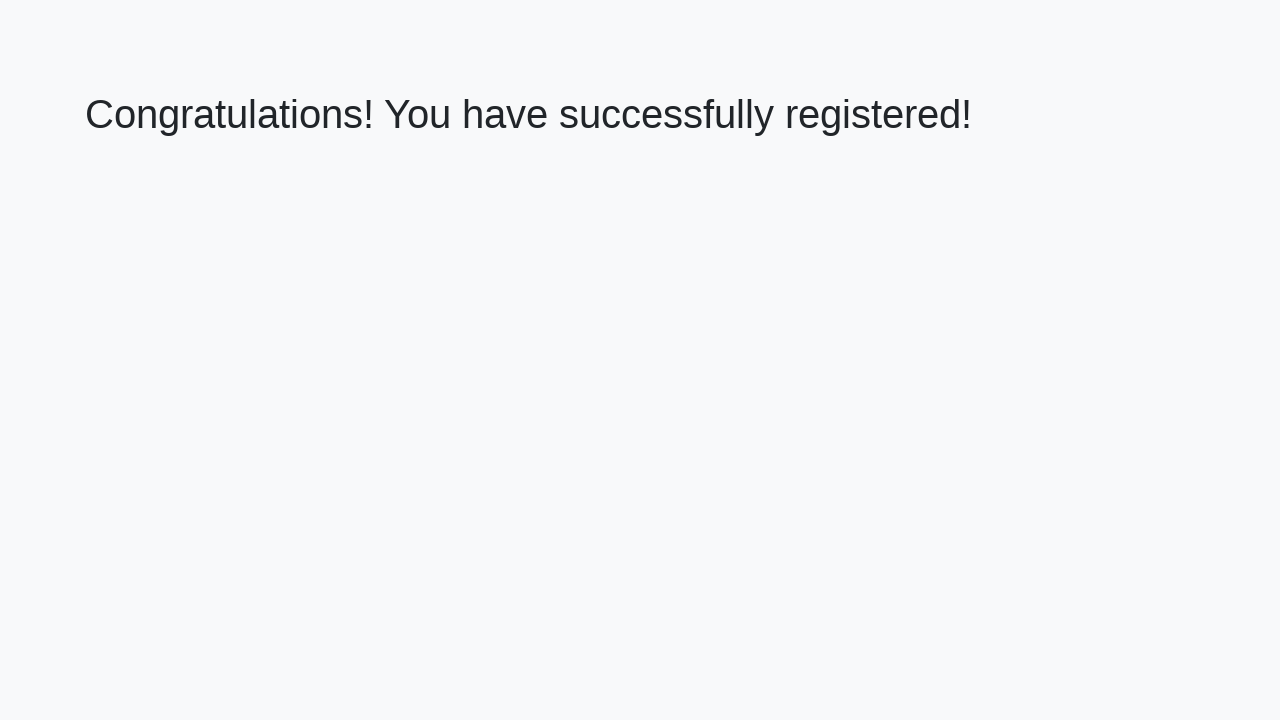

Success message element loaded
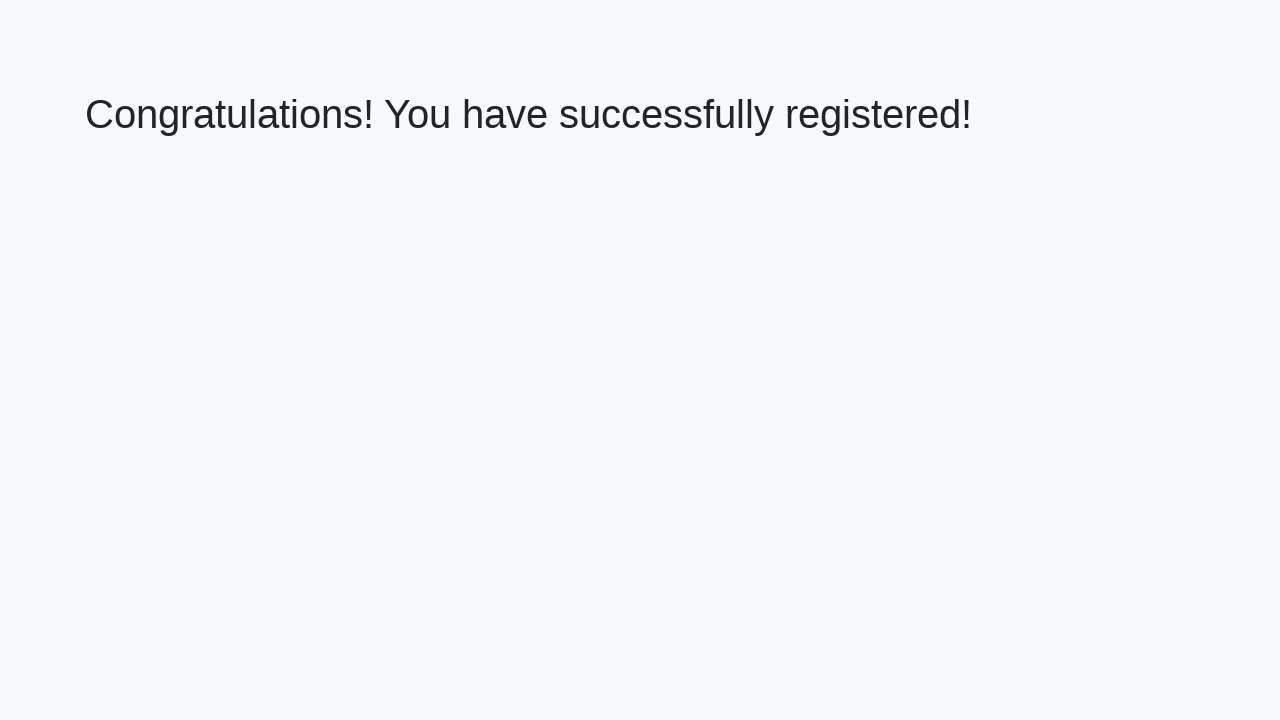

Retrieved welcome text from success message
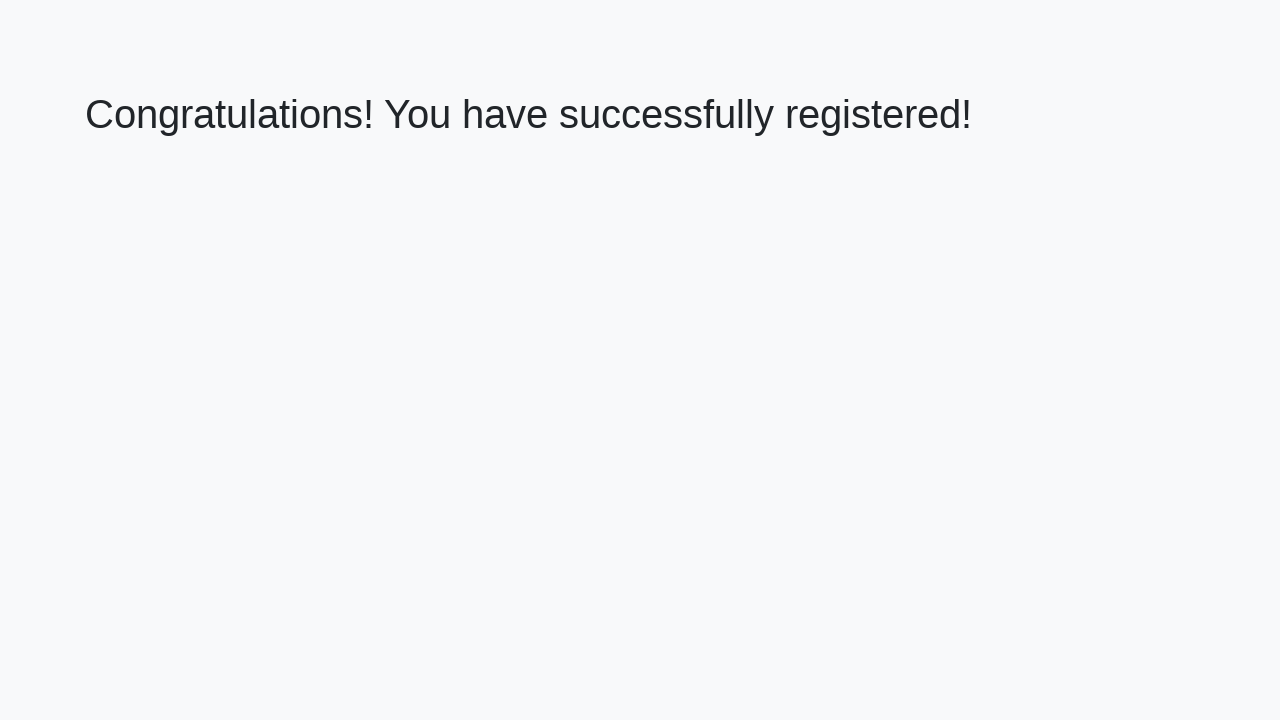

Verified success message text matches expected value
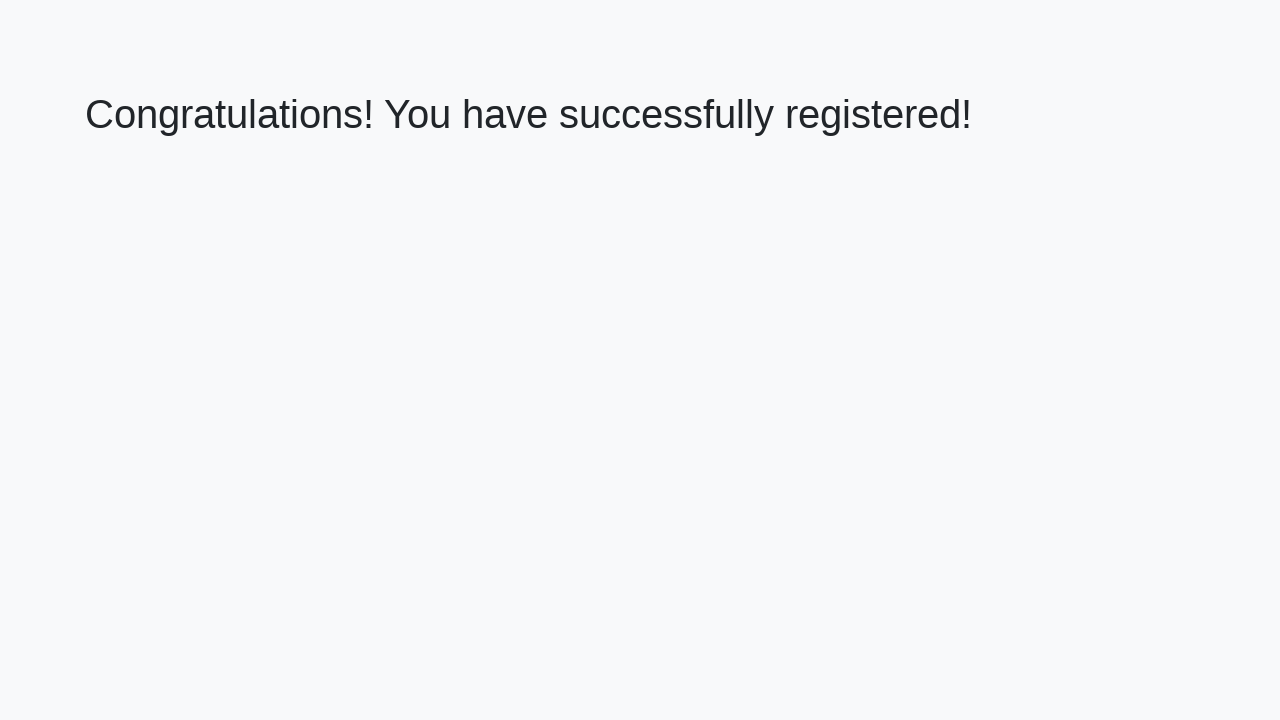

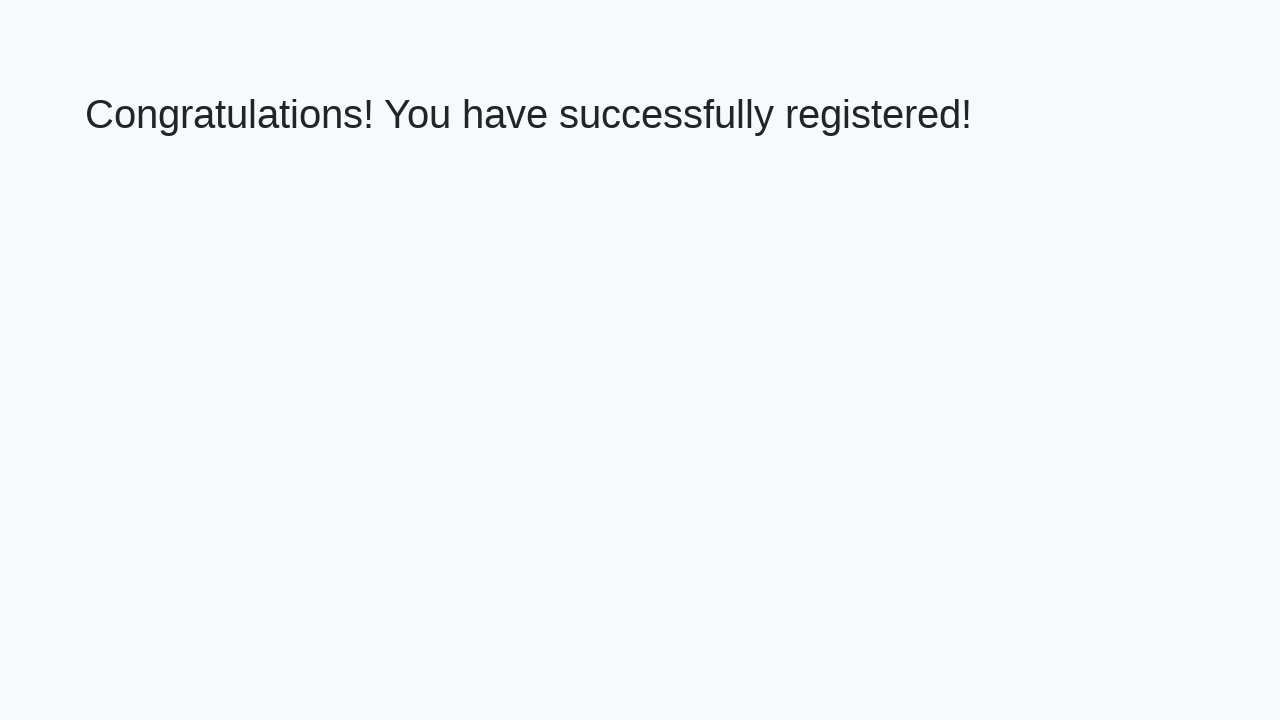